Tests selecting an option from a dropdown using Playwright's built-in select_option method

Starting URL: http://the-internet.herokuapp.com/dropdown

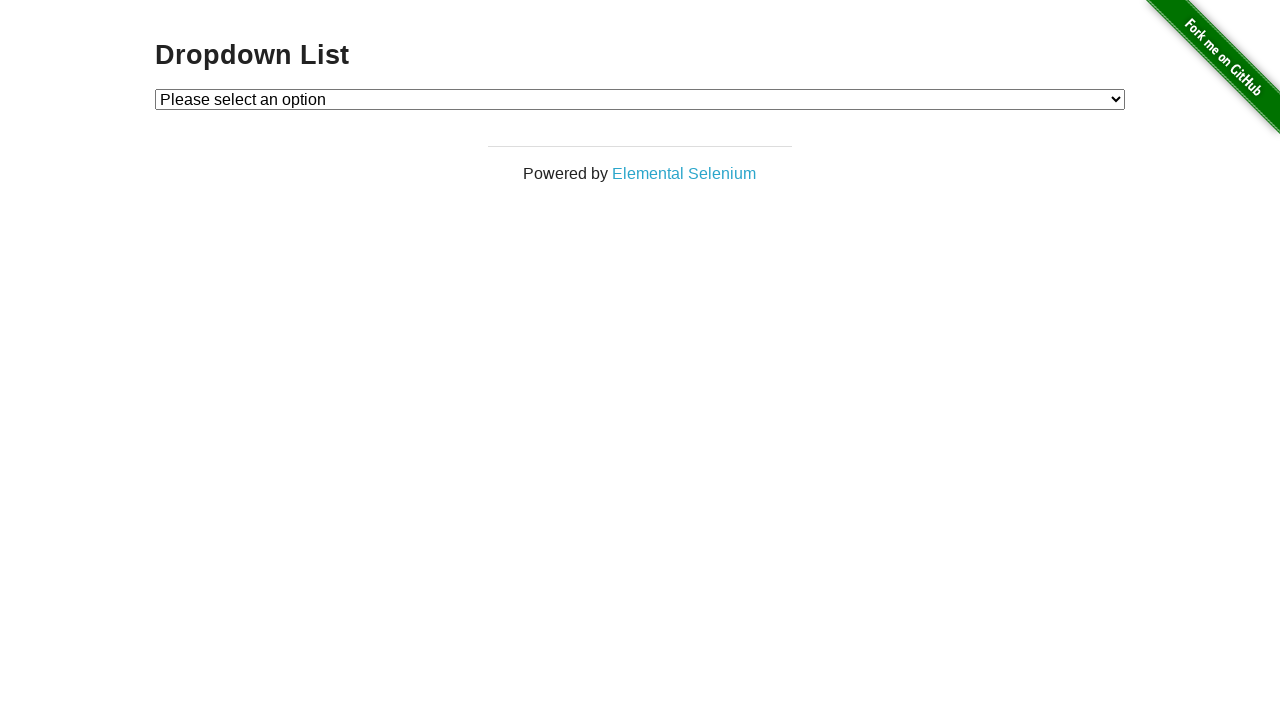

Selected 'Option 1' from the dropdown using select_option method on #dropdown
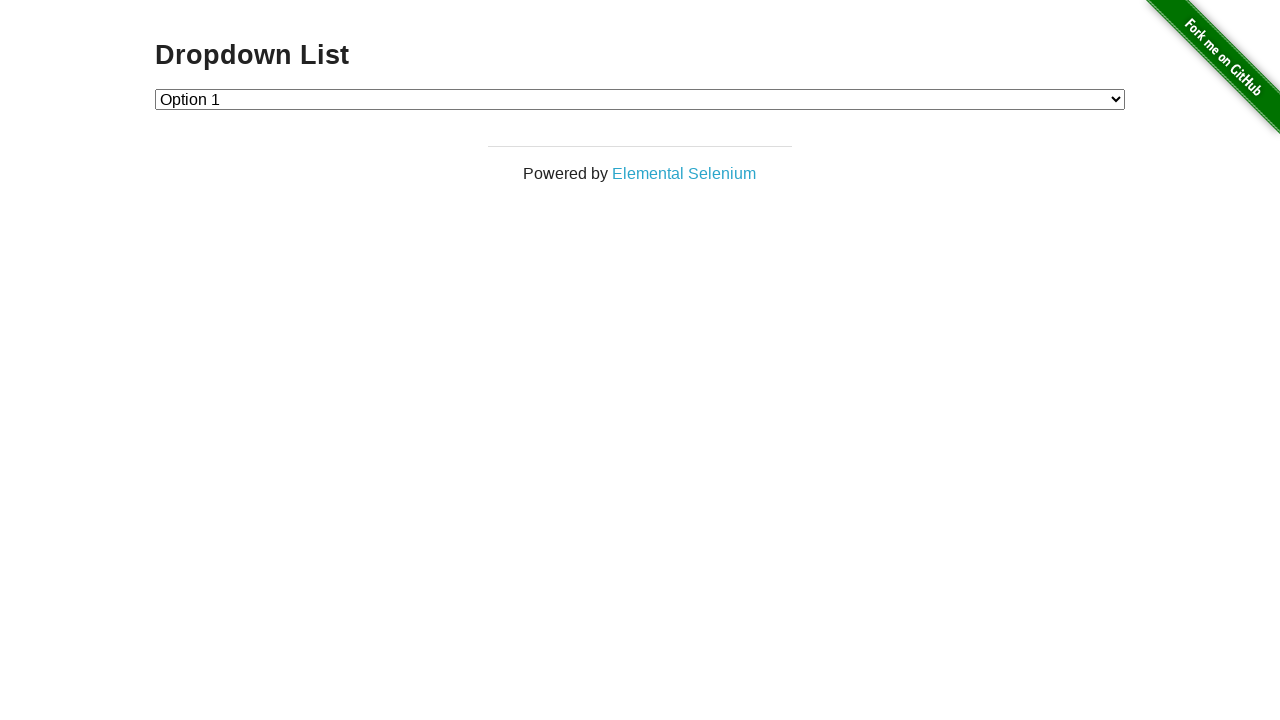

Retrieved the selected dropdown value
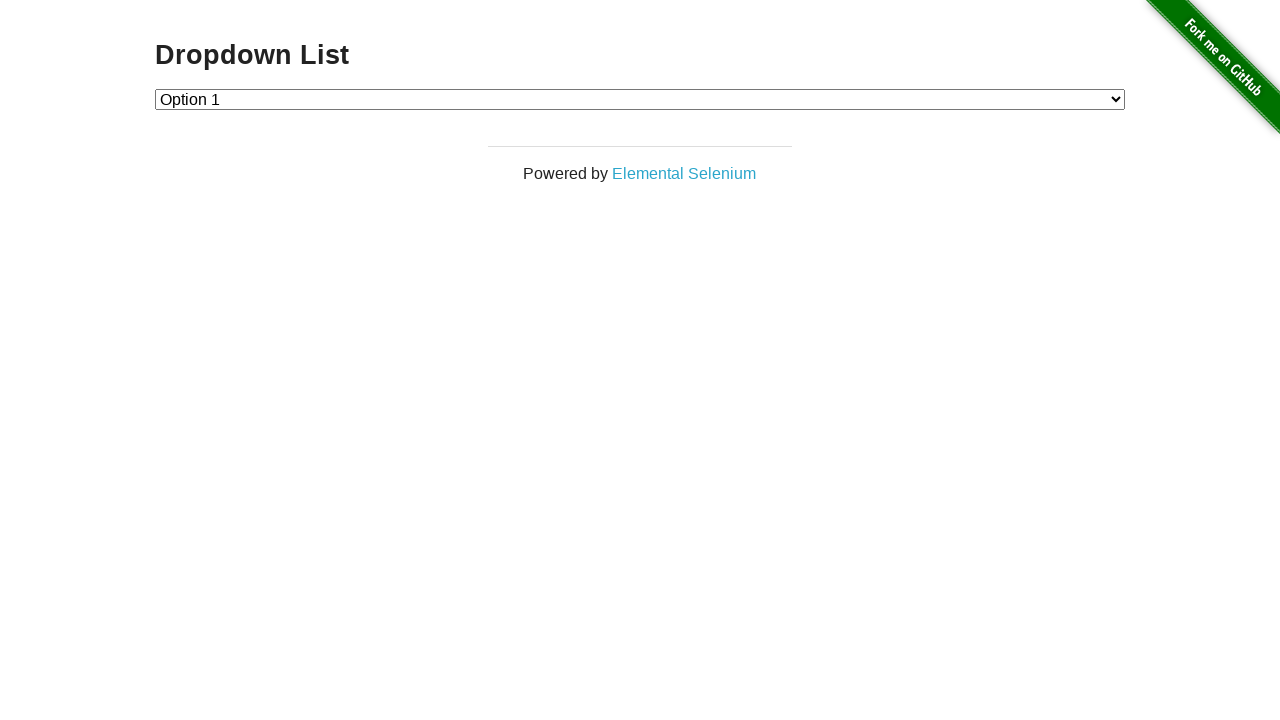

Verified that the selected value is '1' as expected
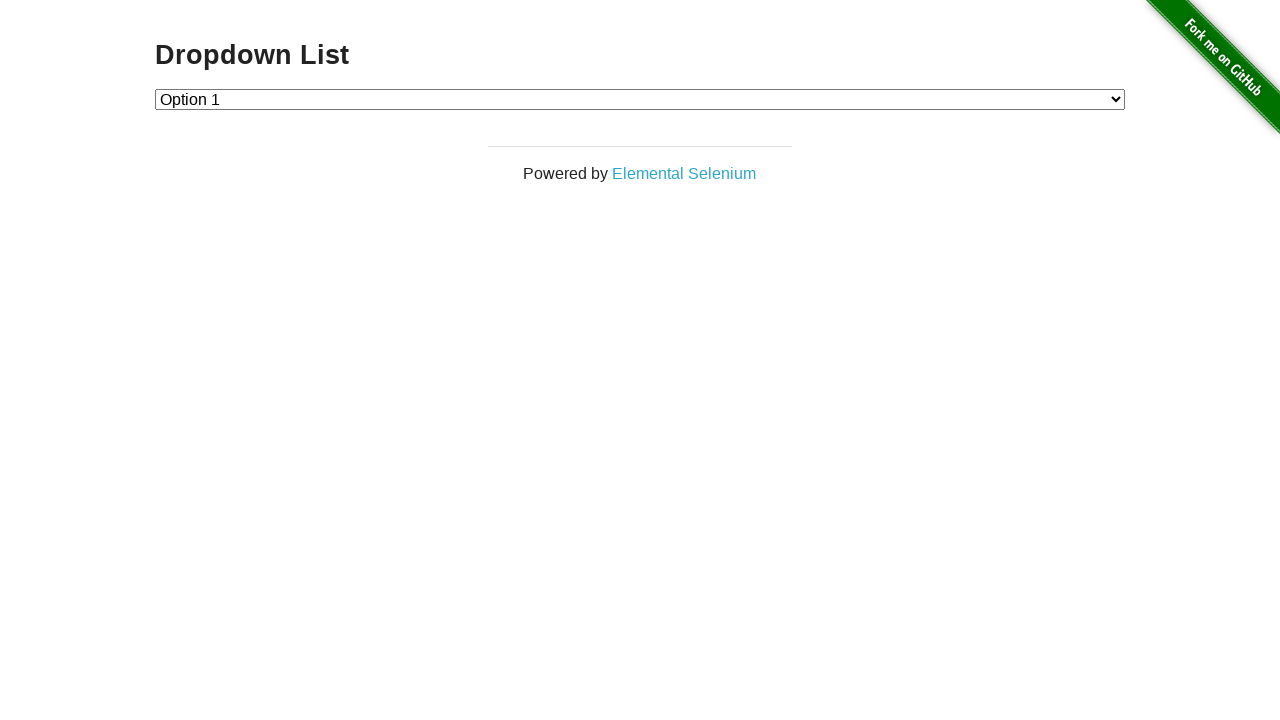

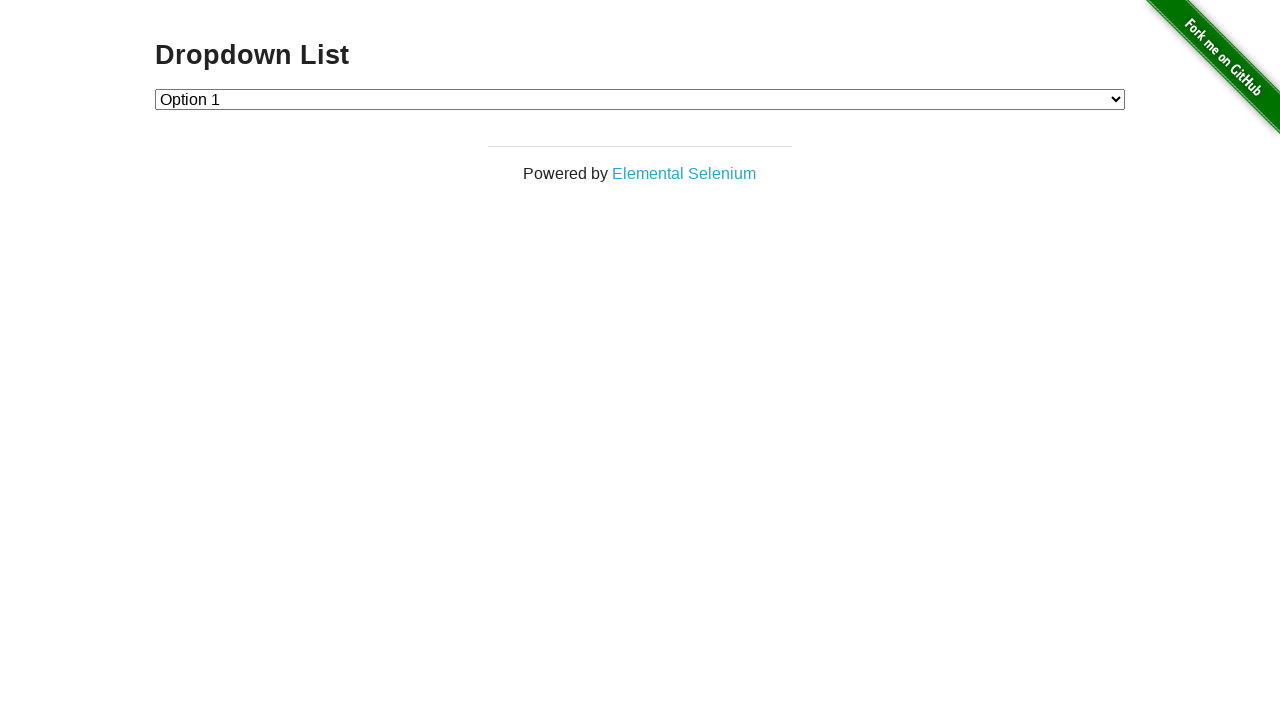